Tests dynamic loading by clicking a Start button and verifying that "Hello World!" text appears after a short wait

Starting URL: https://automationfc.github.io/dynamic-loading/

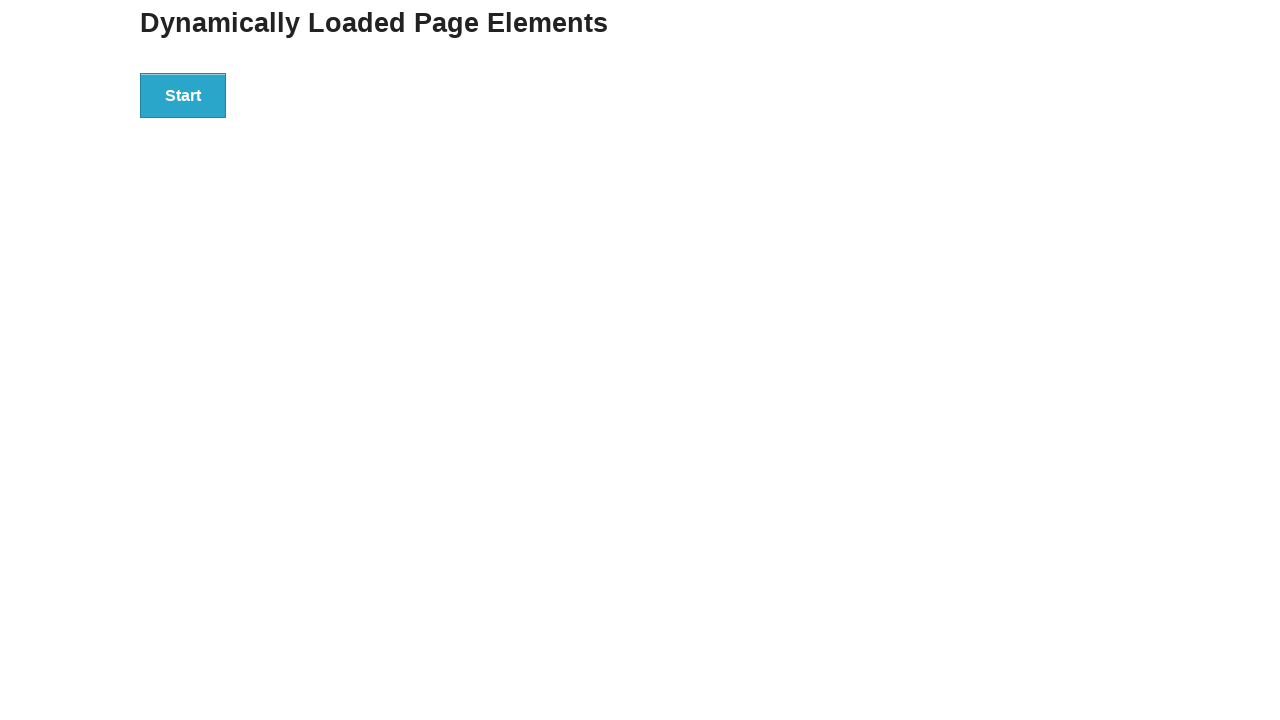

Clicked the Start button to trigger dynamic loading at (183, 95) on xpath=//button[normalize-space()='Start']
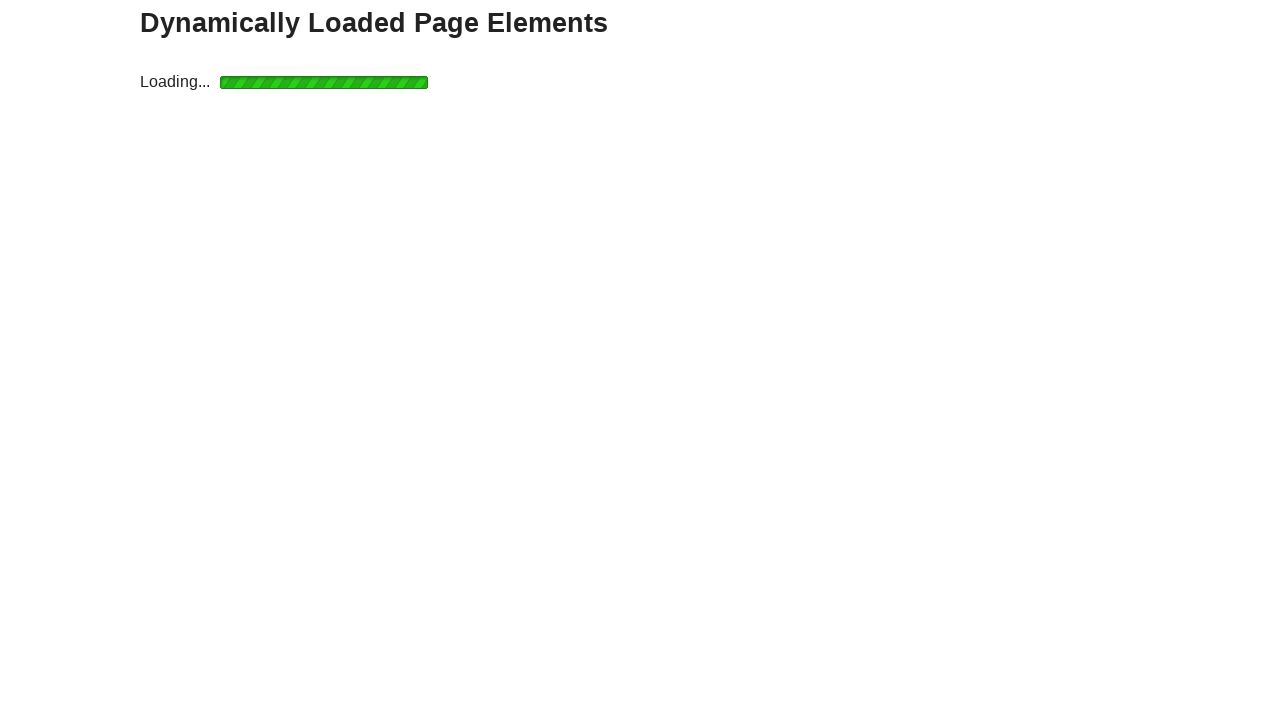

Waited for 'Hello World!' text to appear and become visible
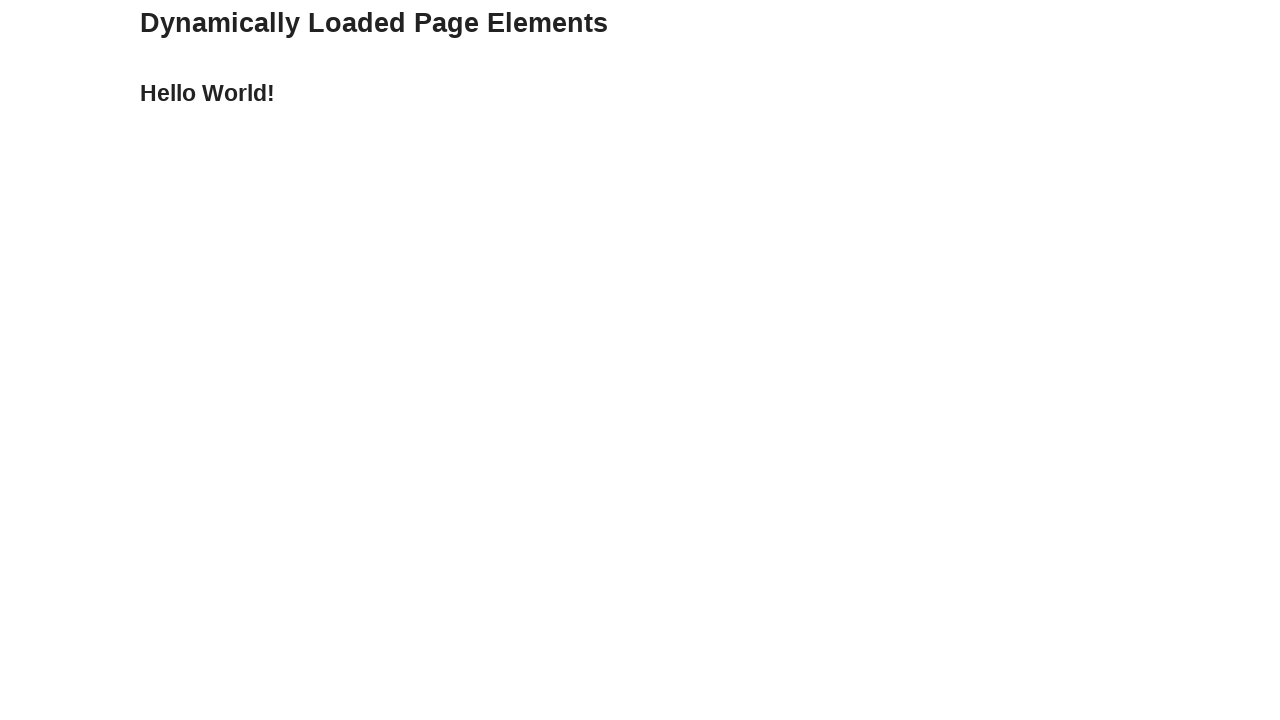

Verified that 'Hello World!' element is visible
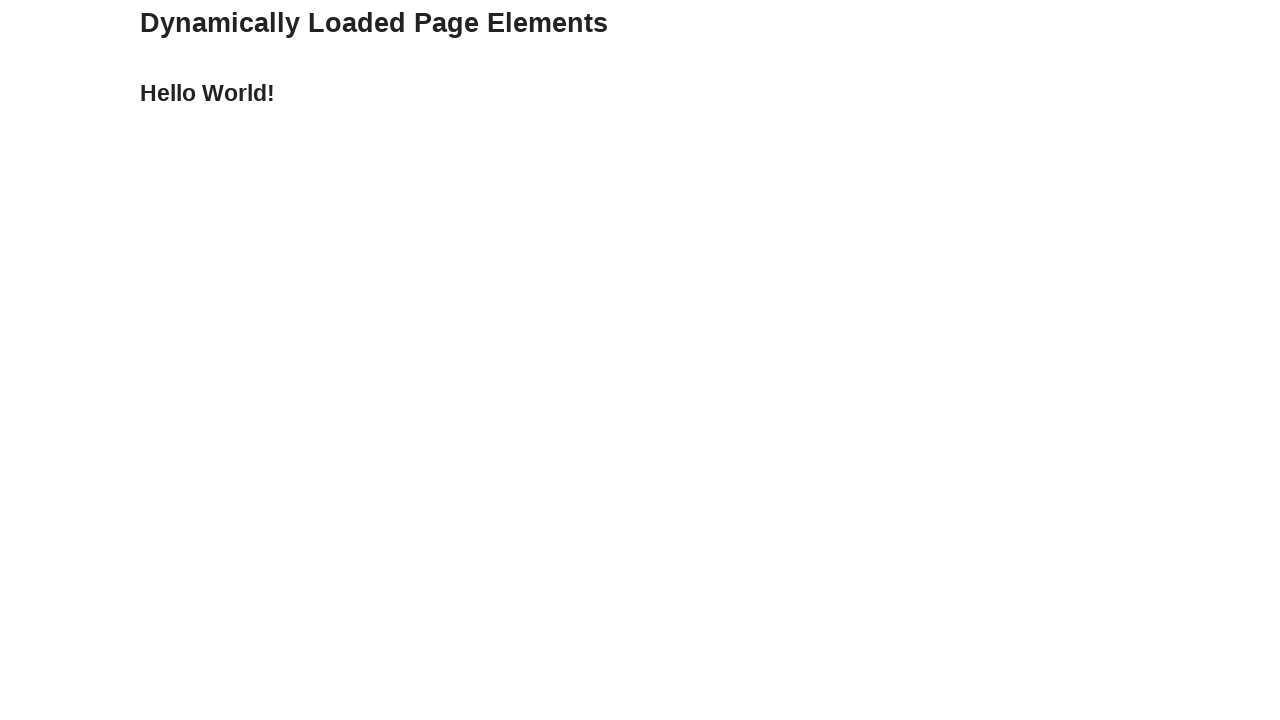

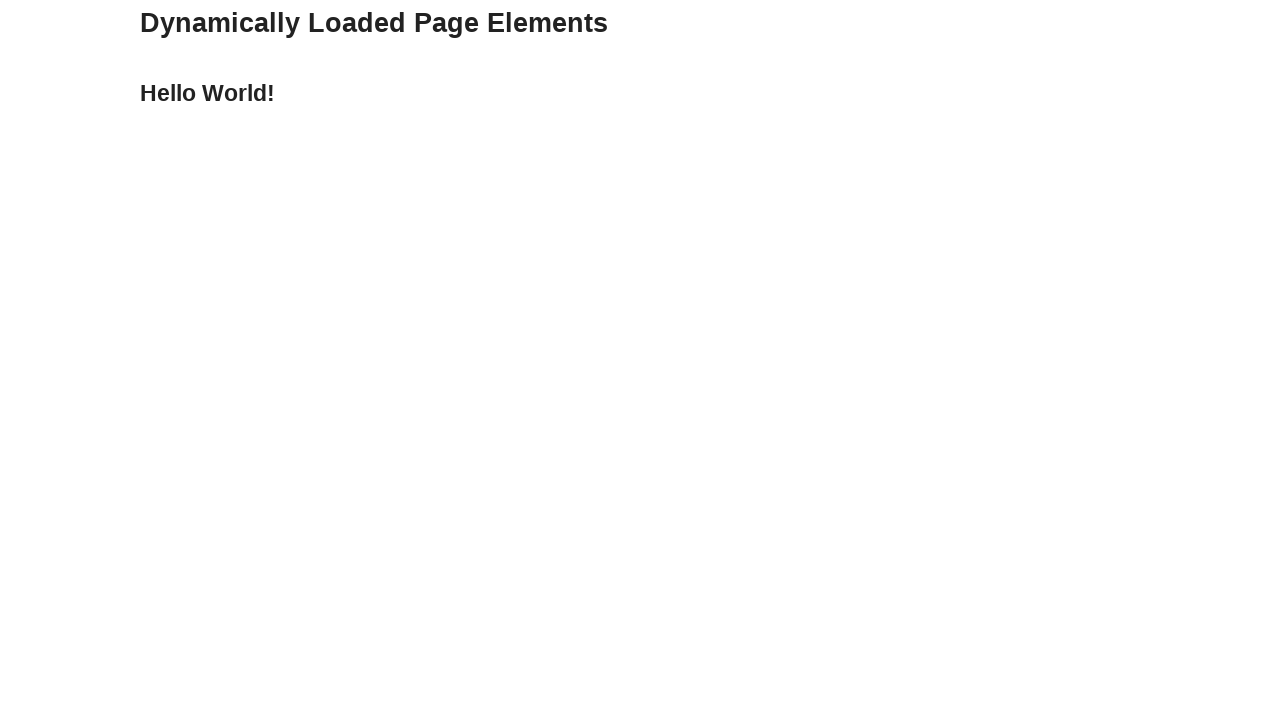